Tests filtering on Argos Nike search results by clicking on the '4 or more' stars rating filter

Starting URL: https://www.argos.co.uk/search/nike/?clickOrigin=searchbar:home:term:nike

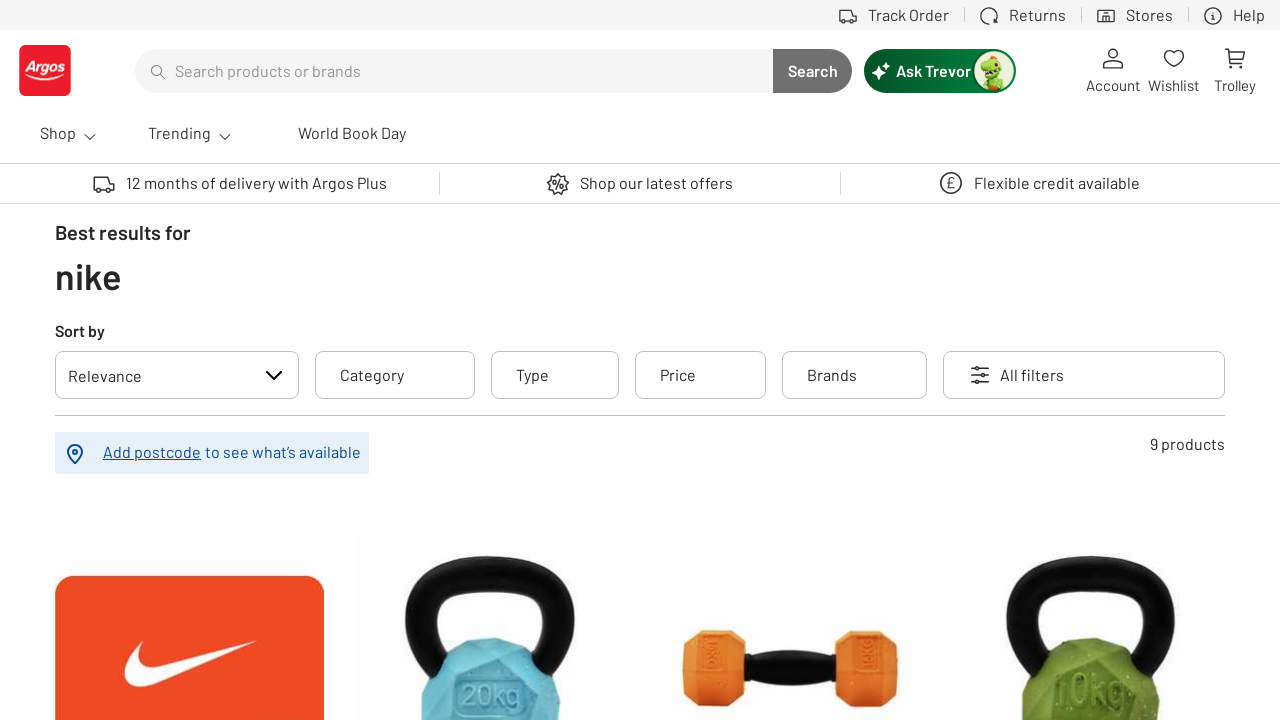

Located all rating filter labels on Nike search results page
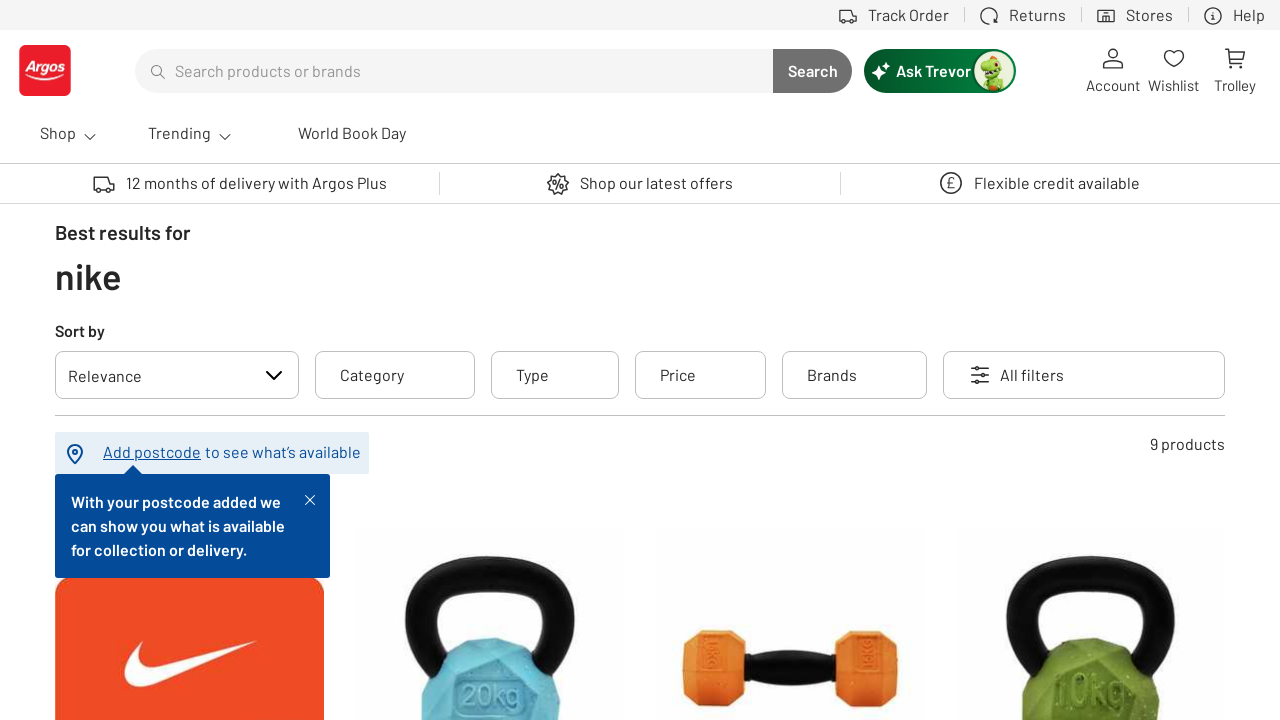

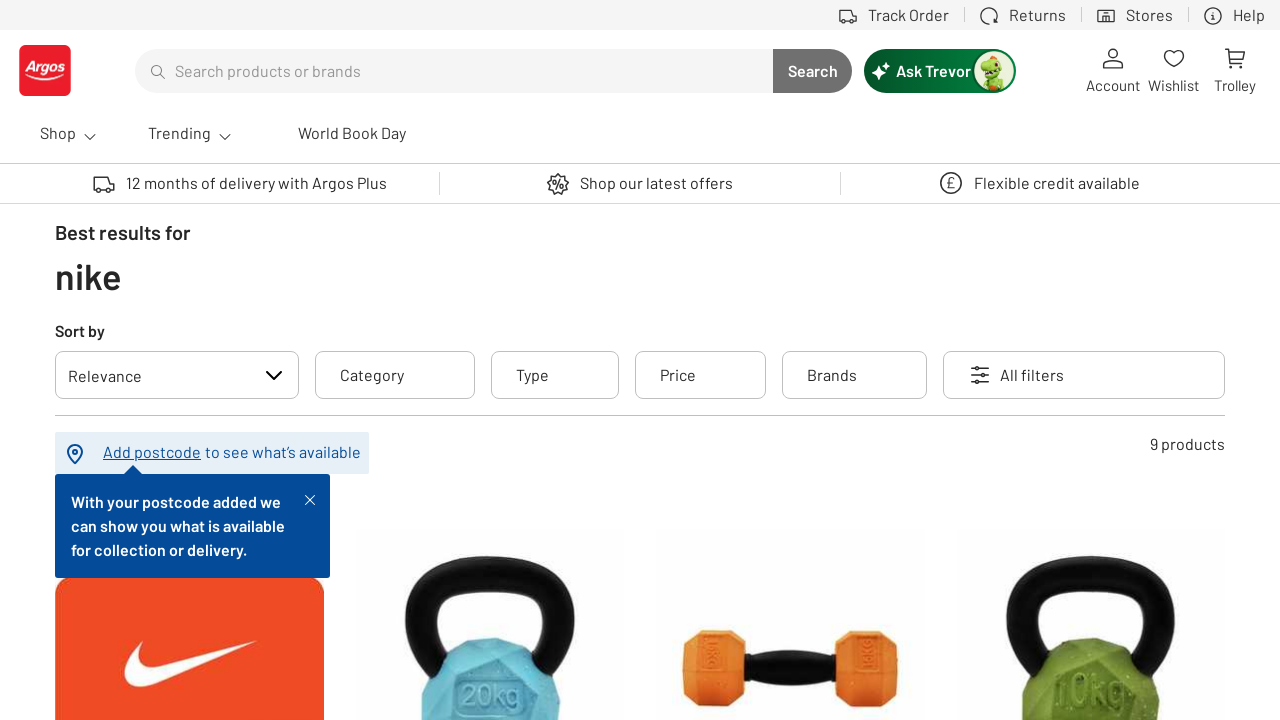